Tests dropdown selection functionality by selecting options from an old-style select menu using three different methods: by index, by value, and by visible text.

Starting URL: https://demoqa.com/select-menu

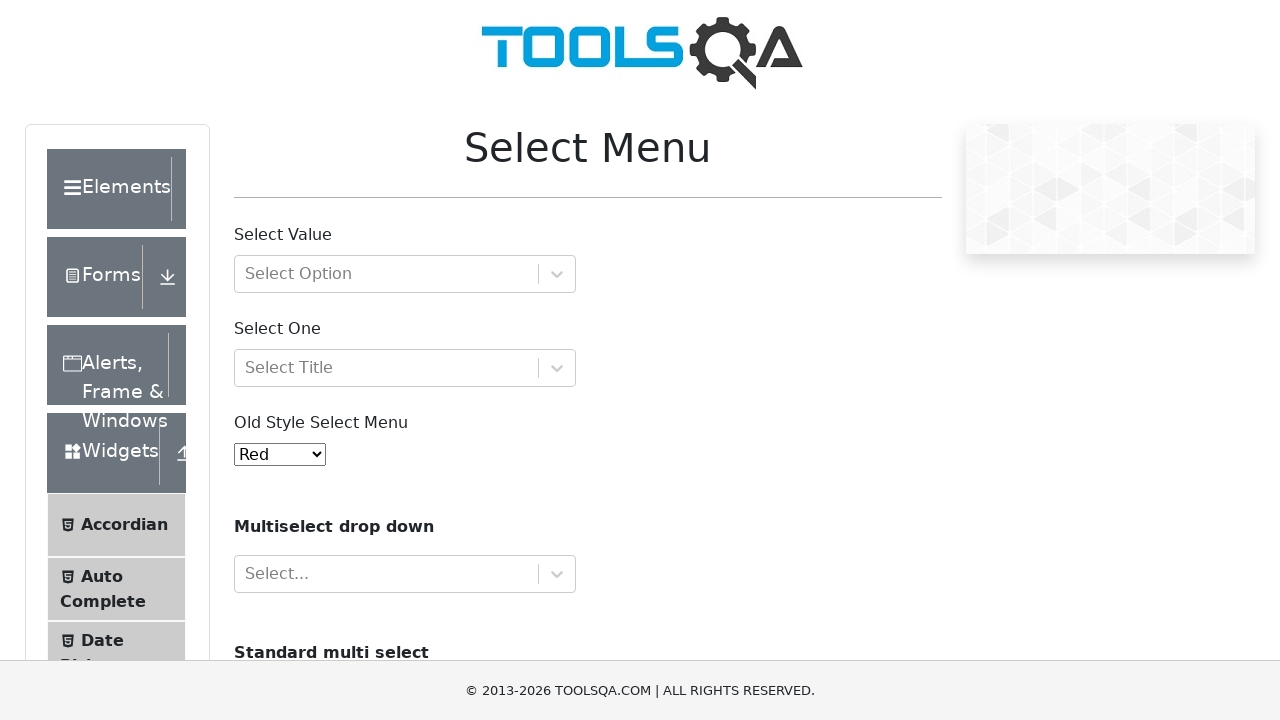

Scrolled down 250 pixels to make select menu visible
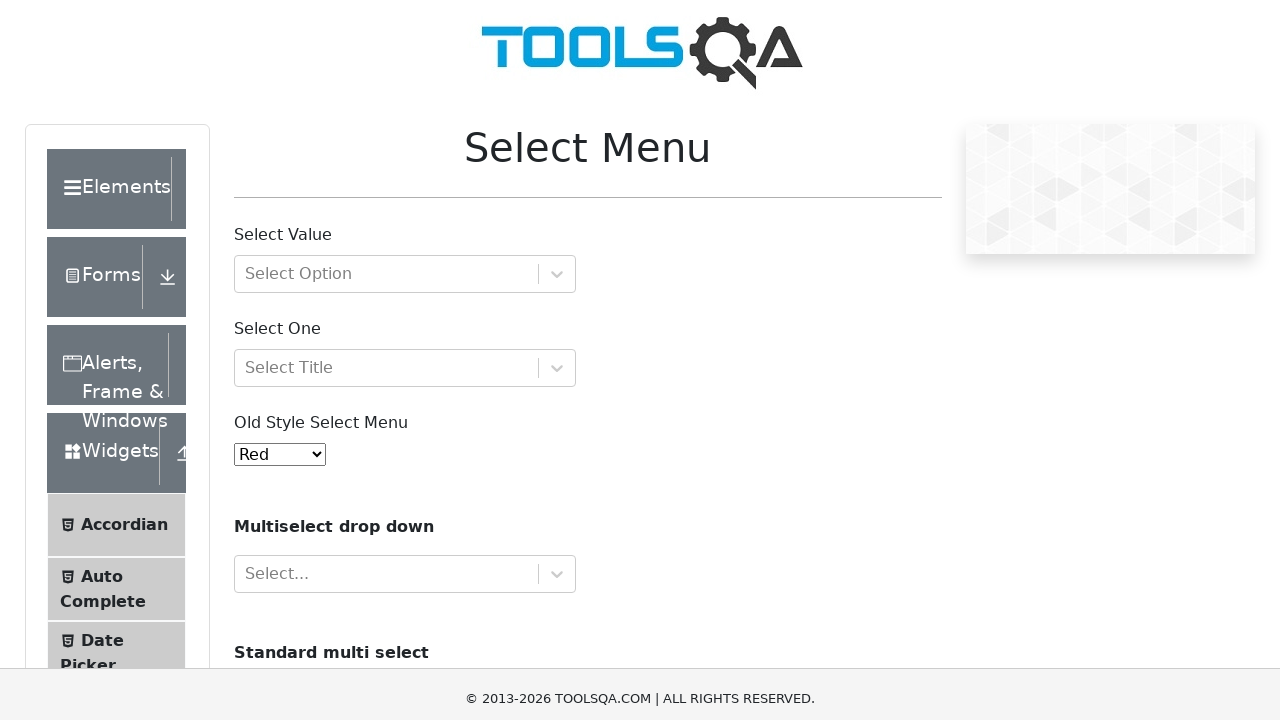

Located the old select menu element
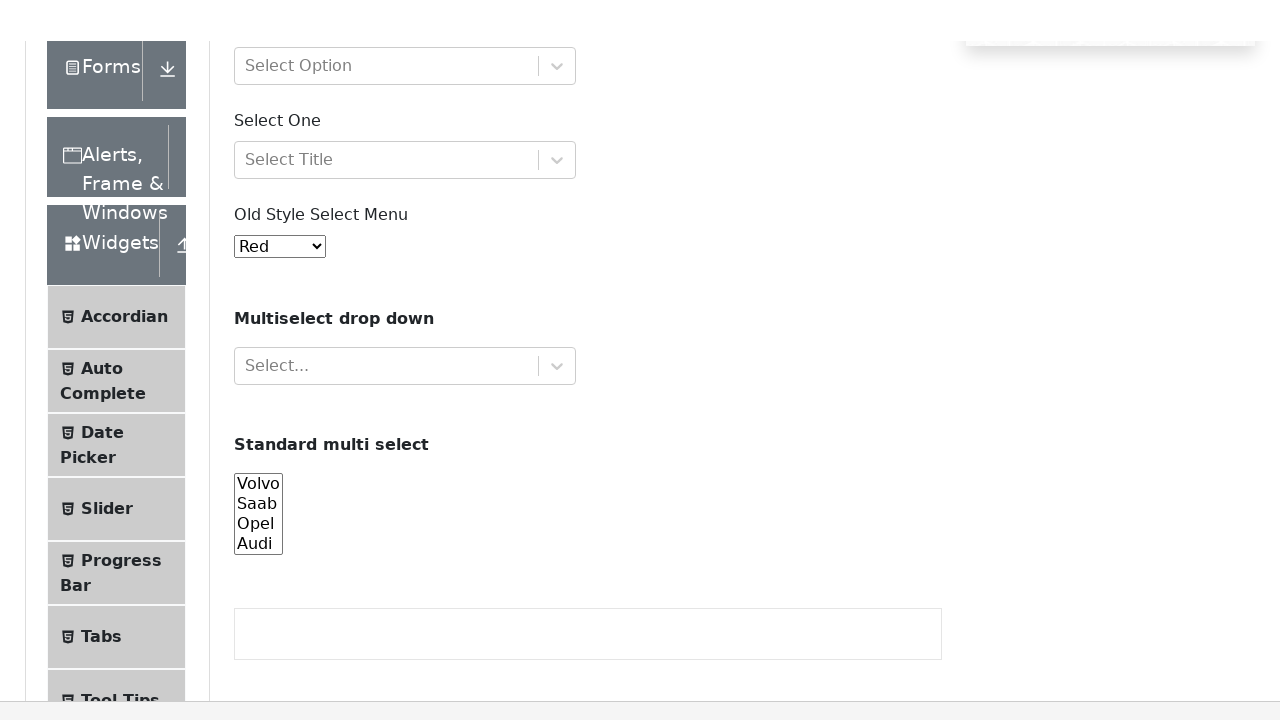

Selected dropdown option by index 3 (Purple) on #oldSelectMenu
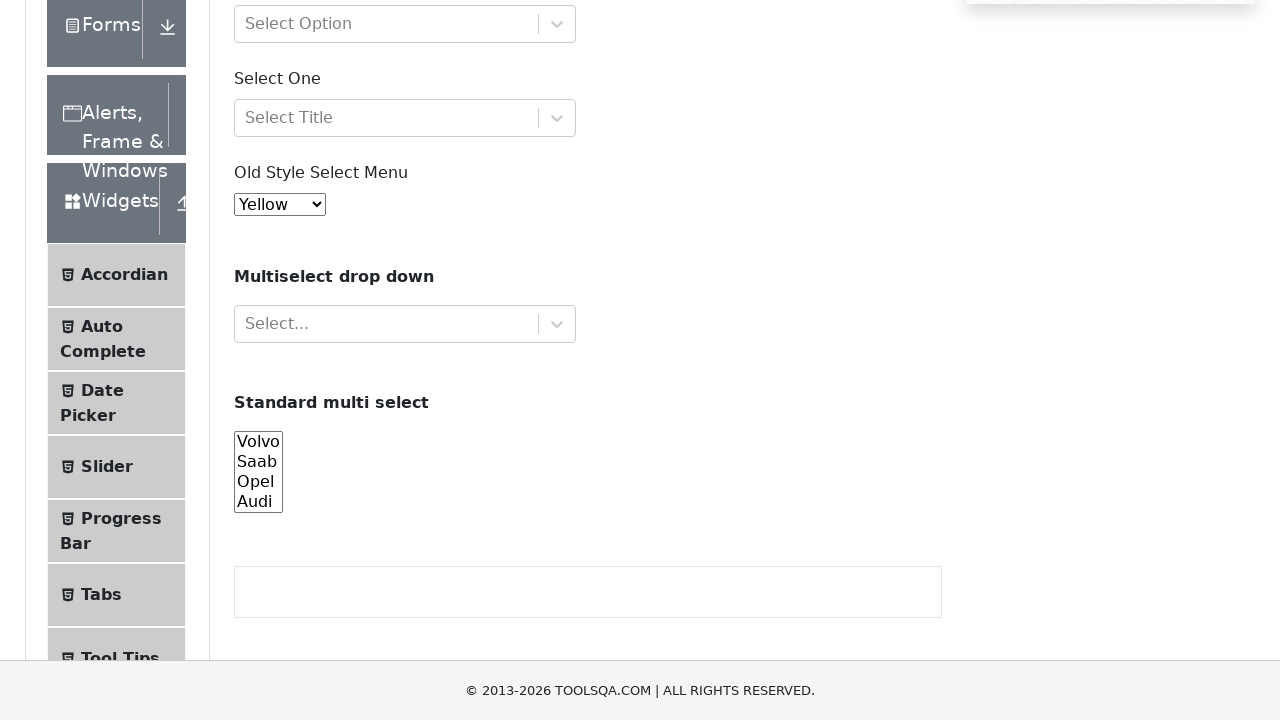

Selected dropdown option by value '4' (Purple) on #oldSelectMenu
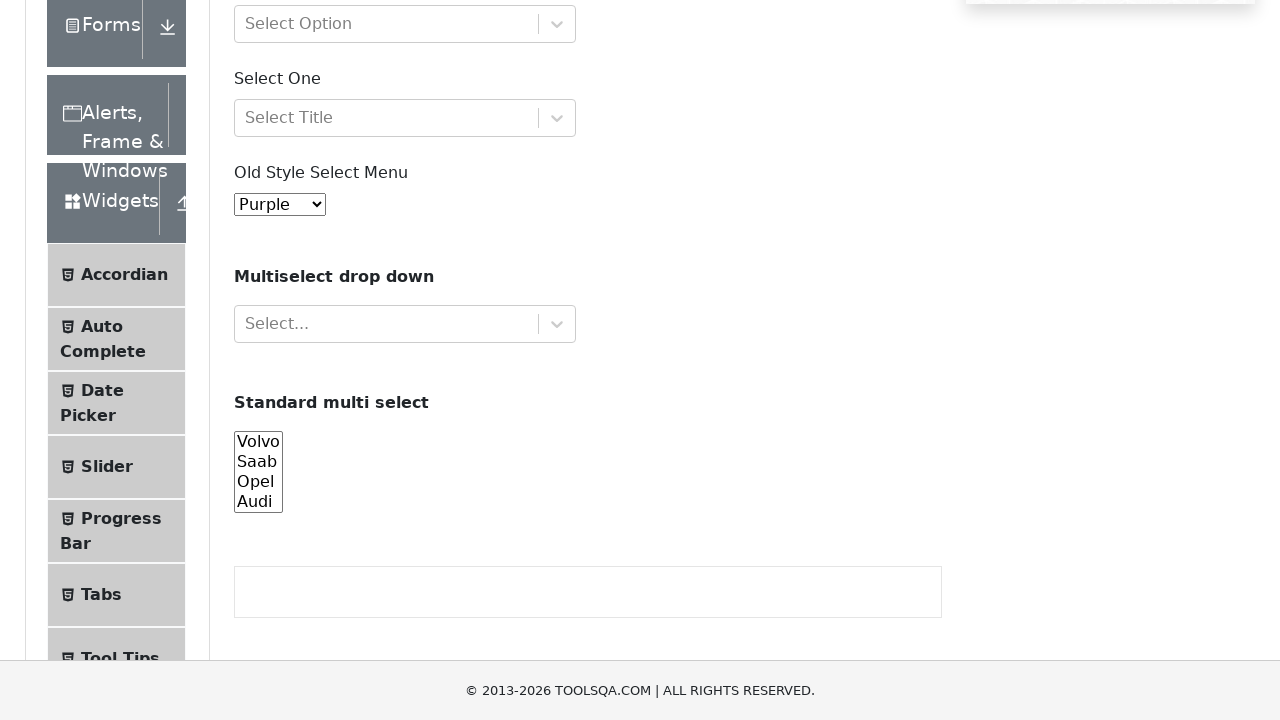

Selected dropdown option by visible text 'Magenta' on #oldSelectMenu
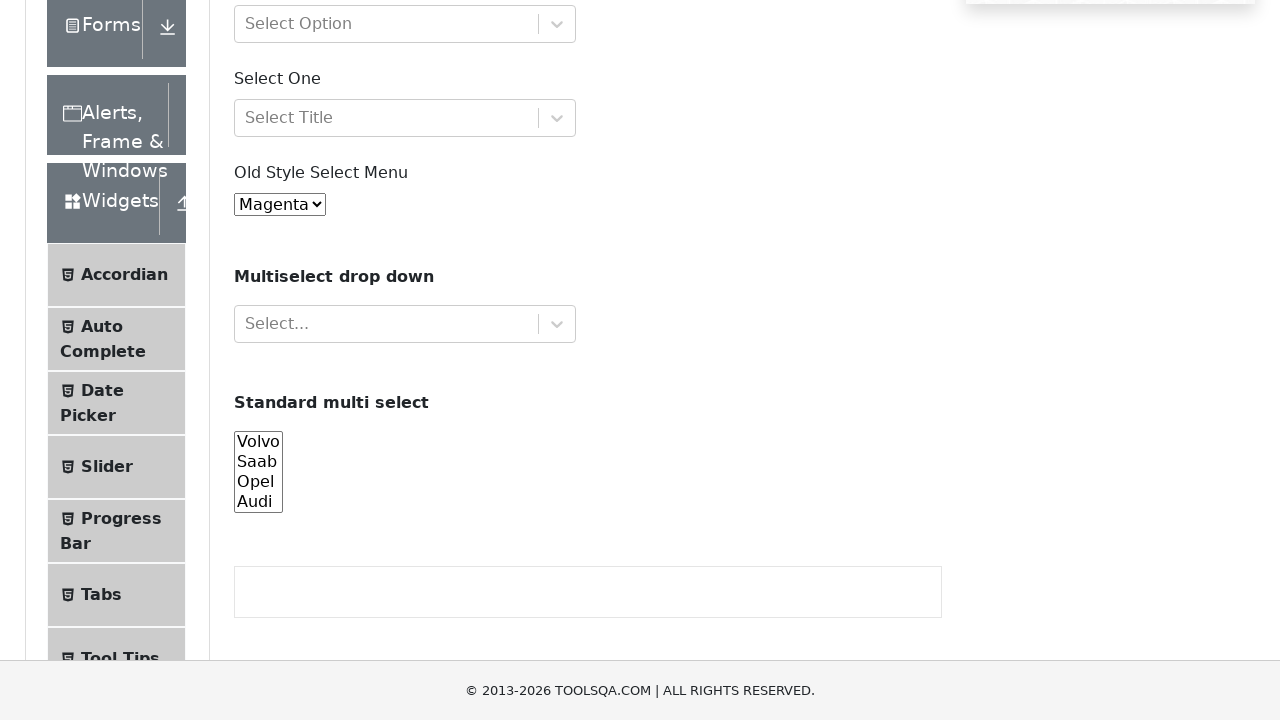

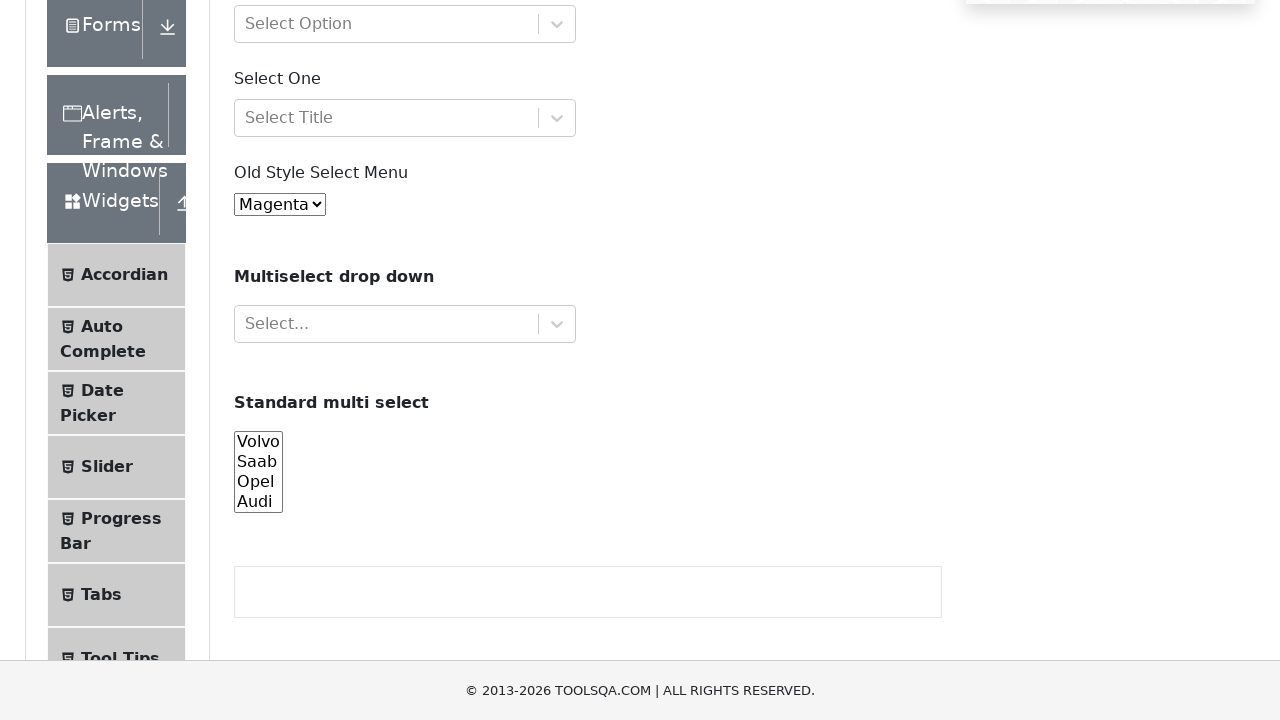